Navigates to Hepsiburada homepage and verifies the page loads by checking the URL and title

Starting URL: https://www.hepsiburada.com/

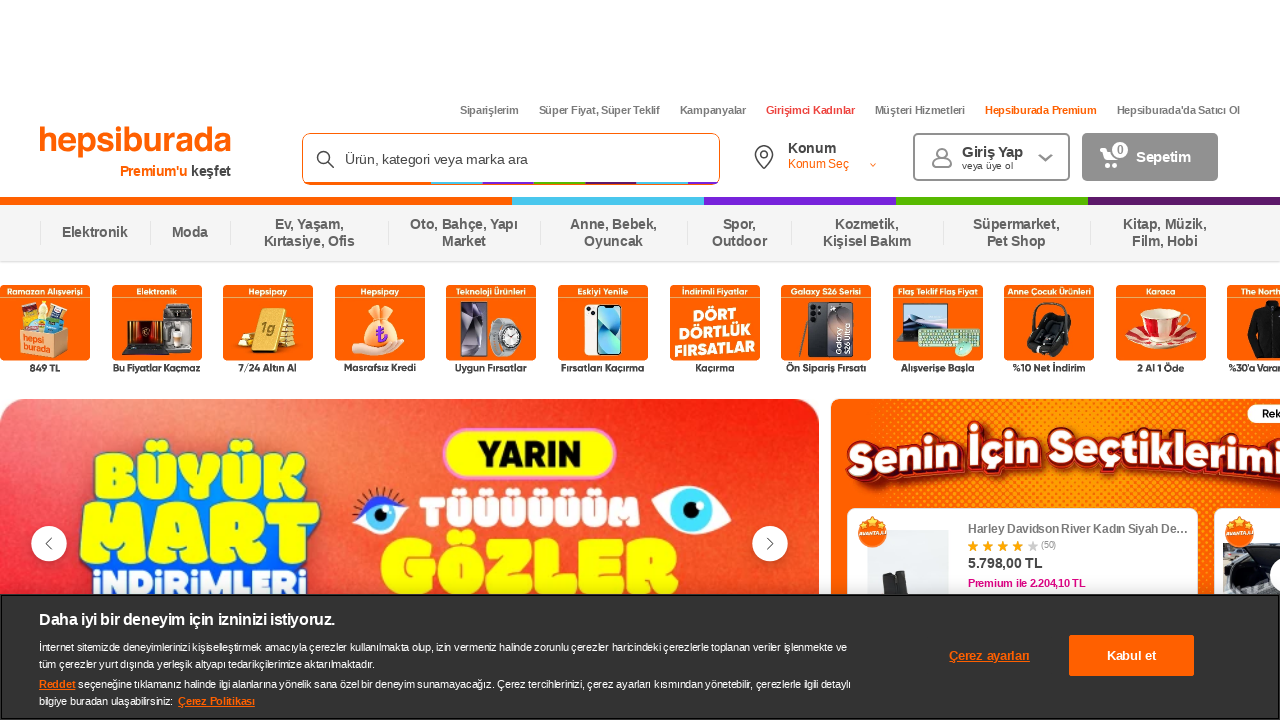

Navigated to Hepsiburada homepage
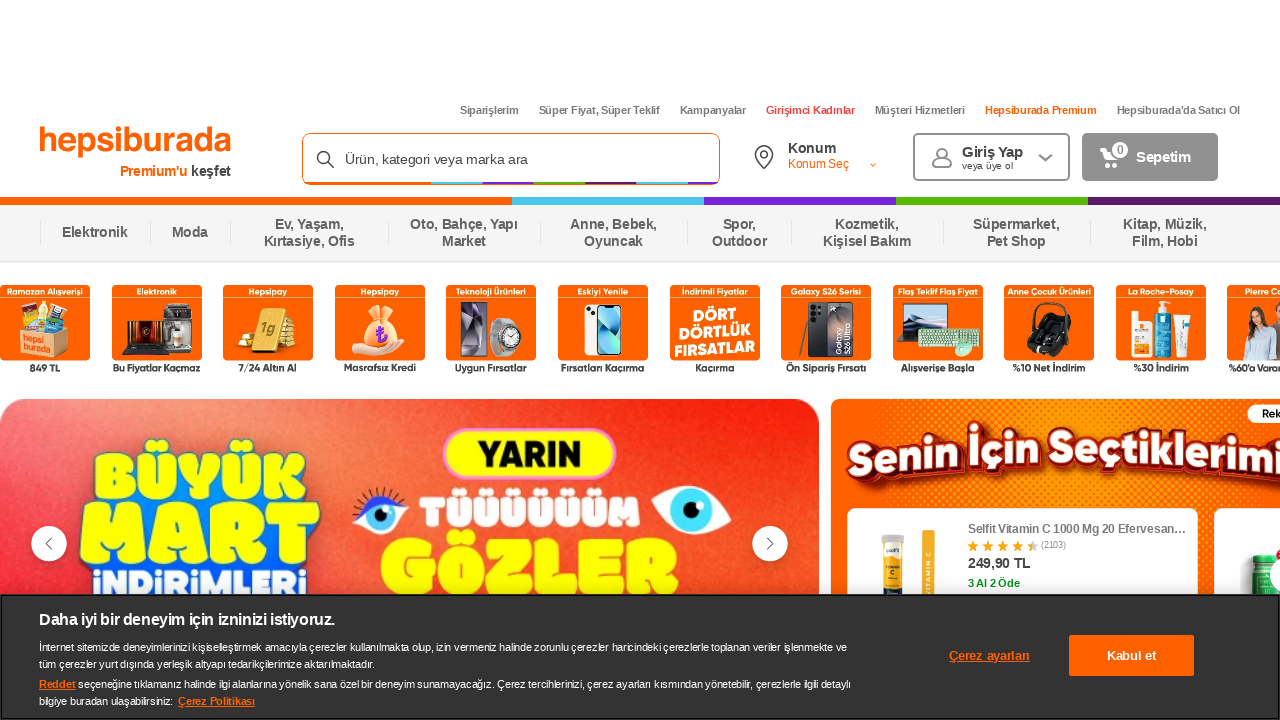

Page fully loaded (DOM content loaded)
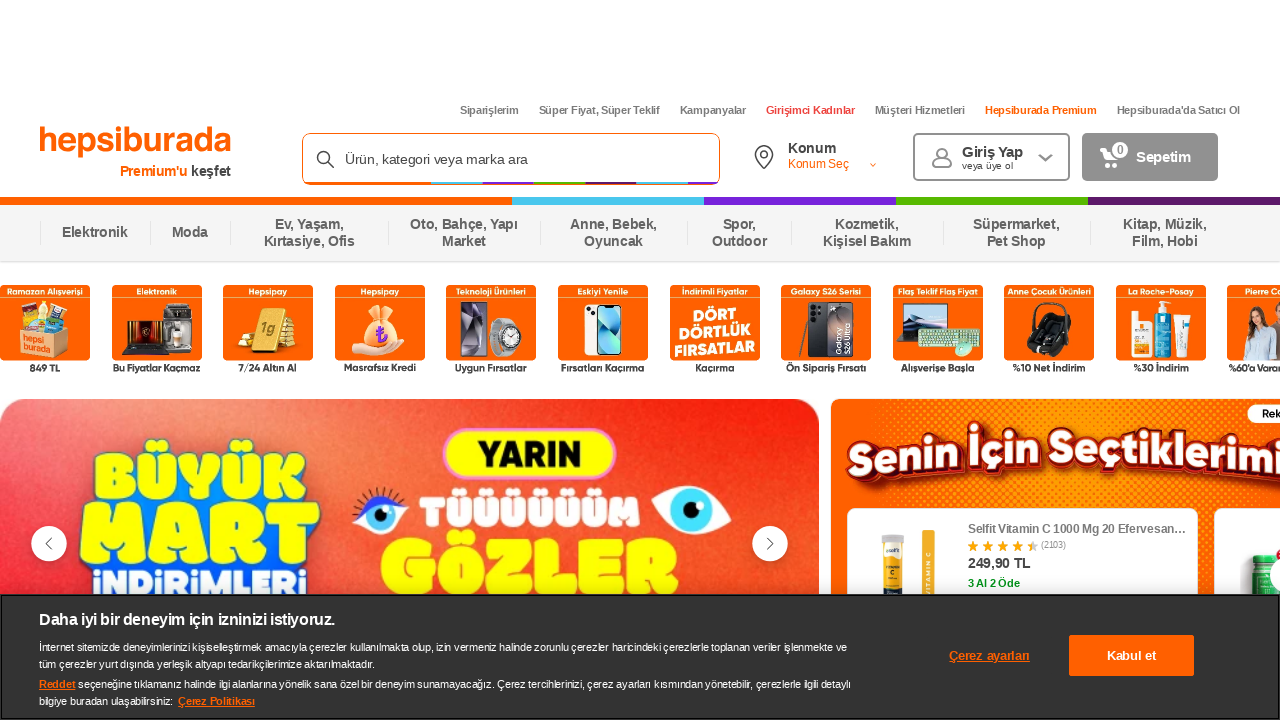

Retrieved page title to verify page loaded
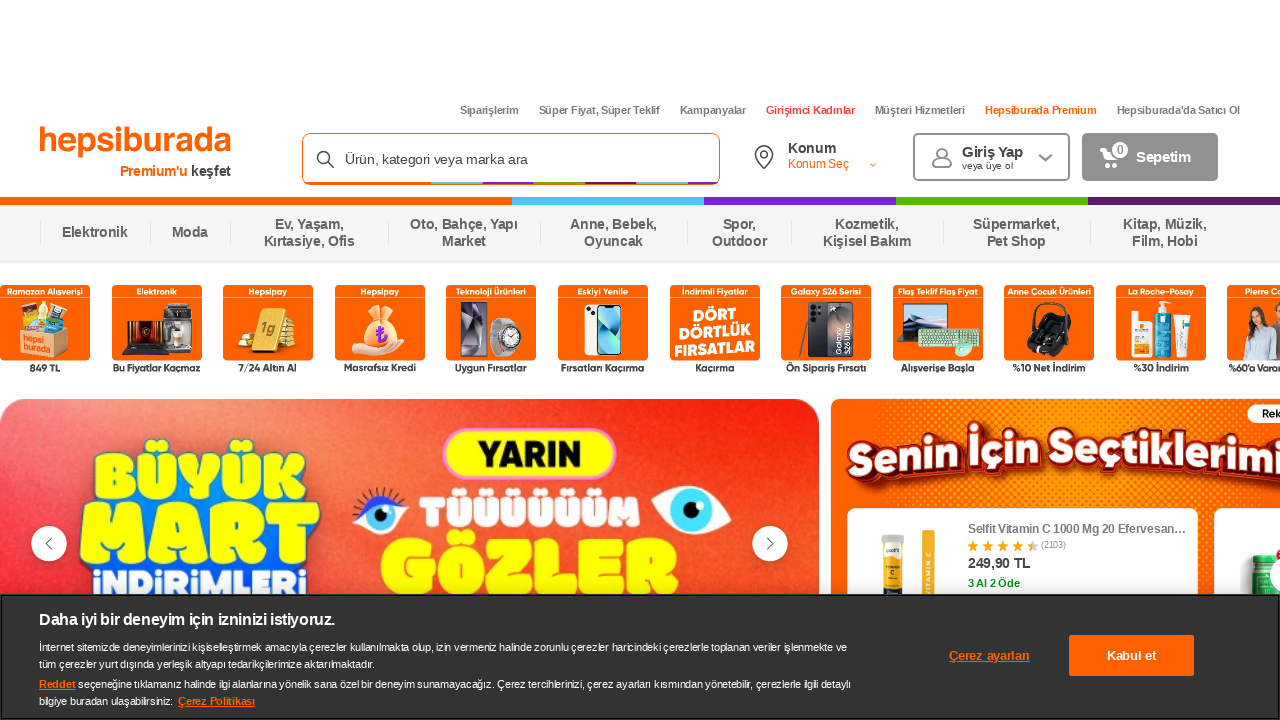

Verified that current URL is https://www.hepsiburada.com/
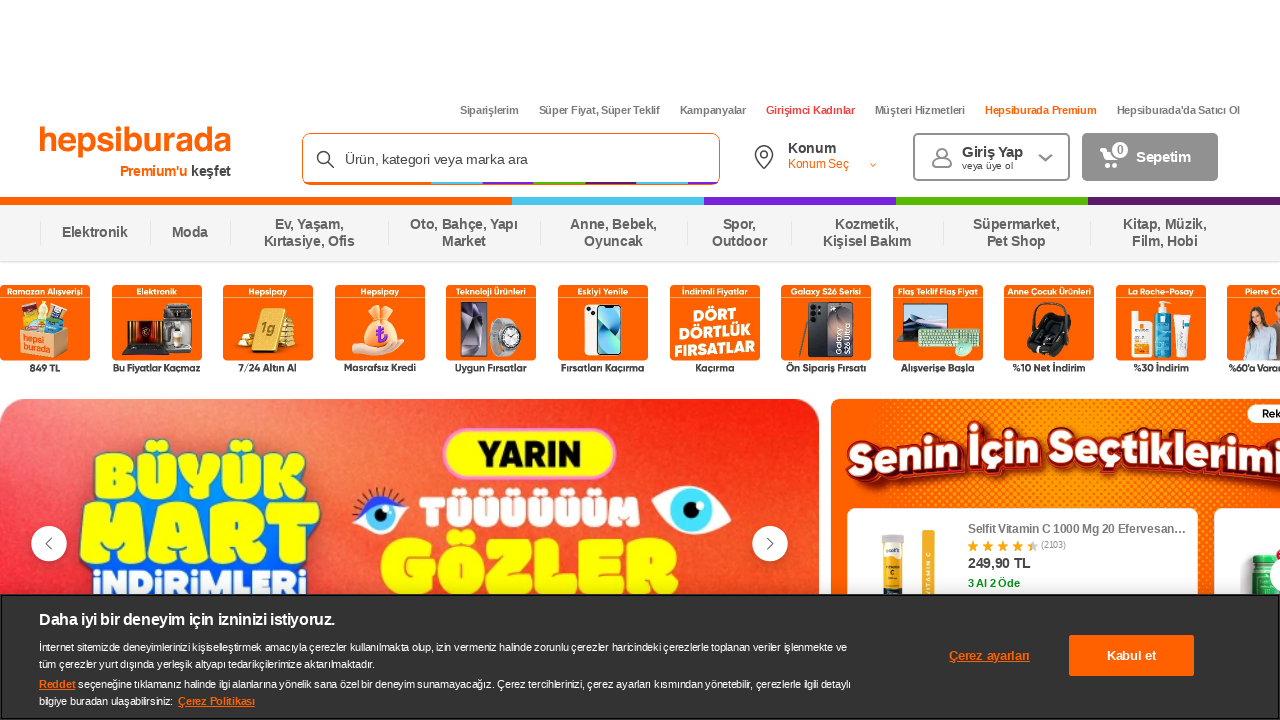

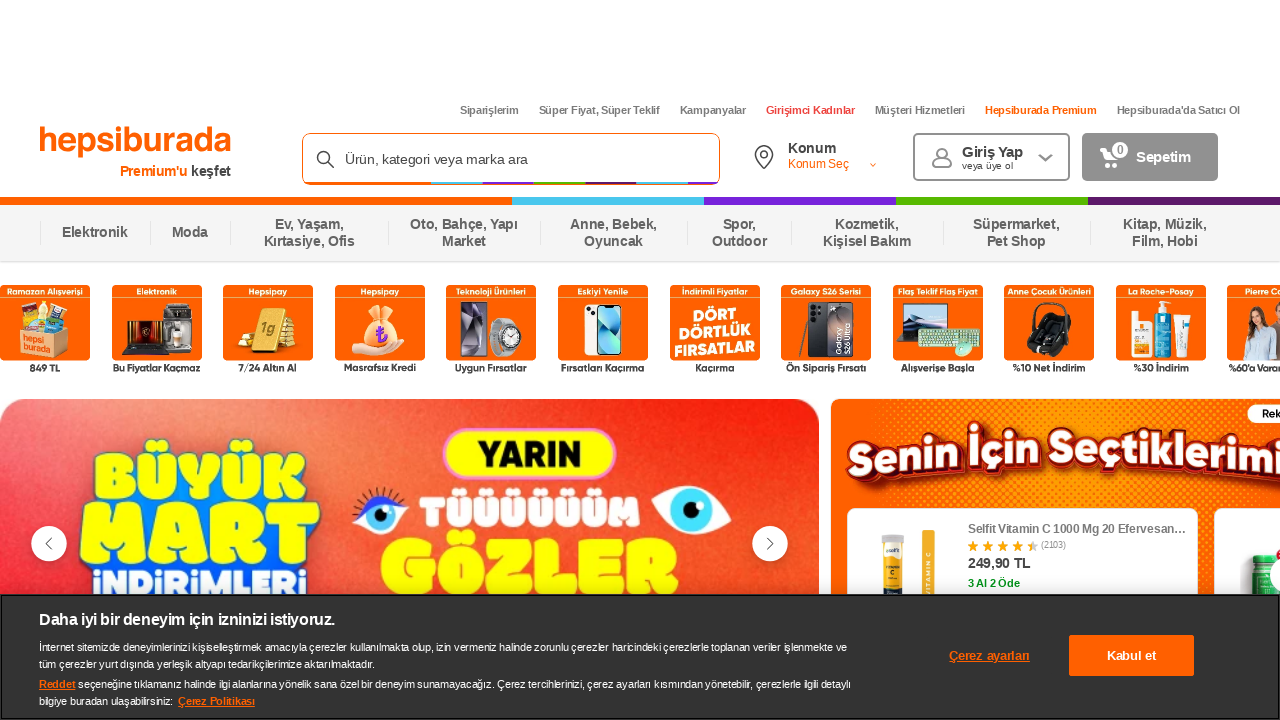